Tests the forgot password page by reading the header text and clicking the submit button

Starting URL: https://the-internet.herokuapp.com/forgot_password

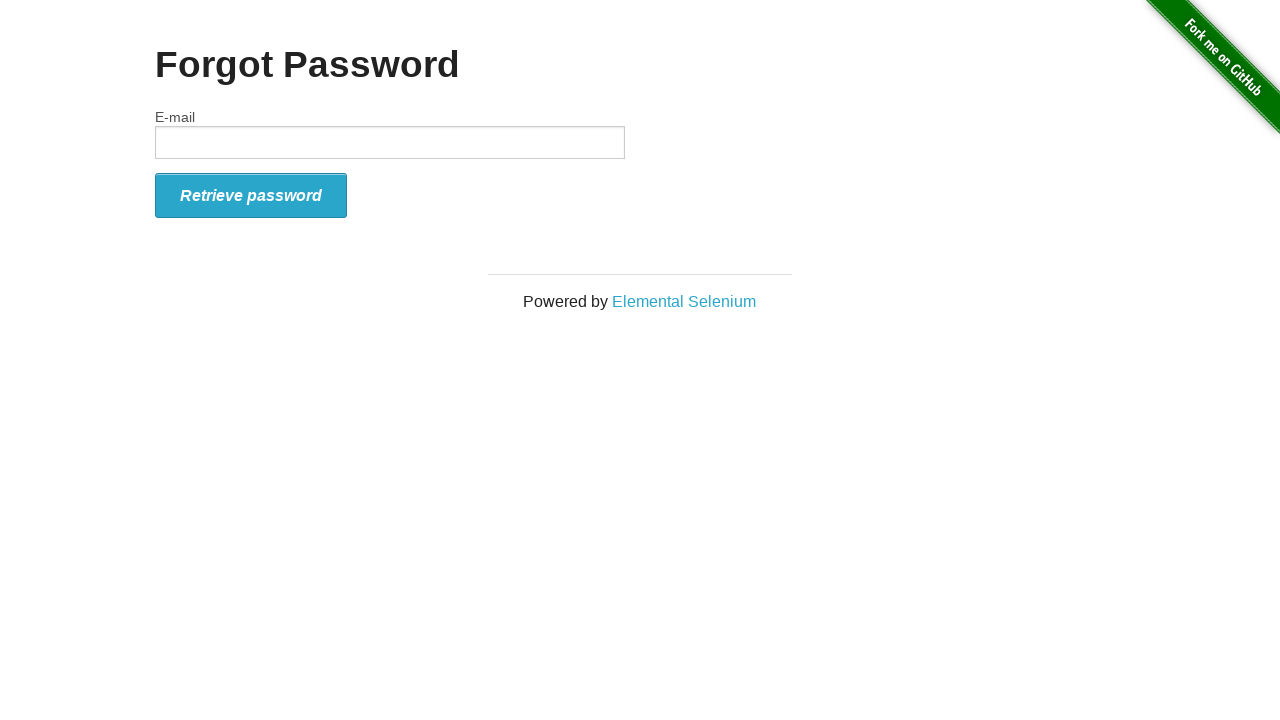

Waited for h2 header element to be present on forgot password page
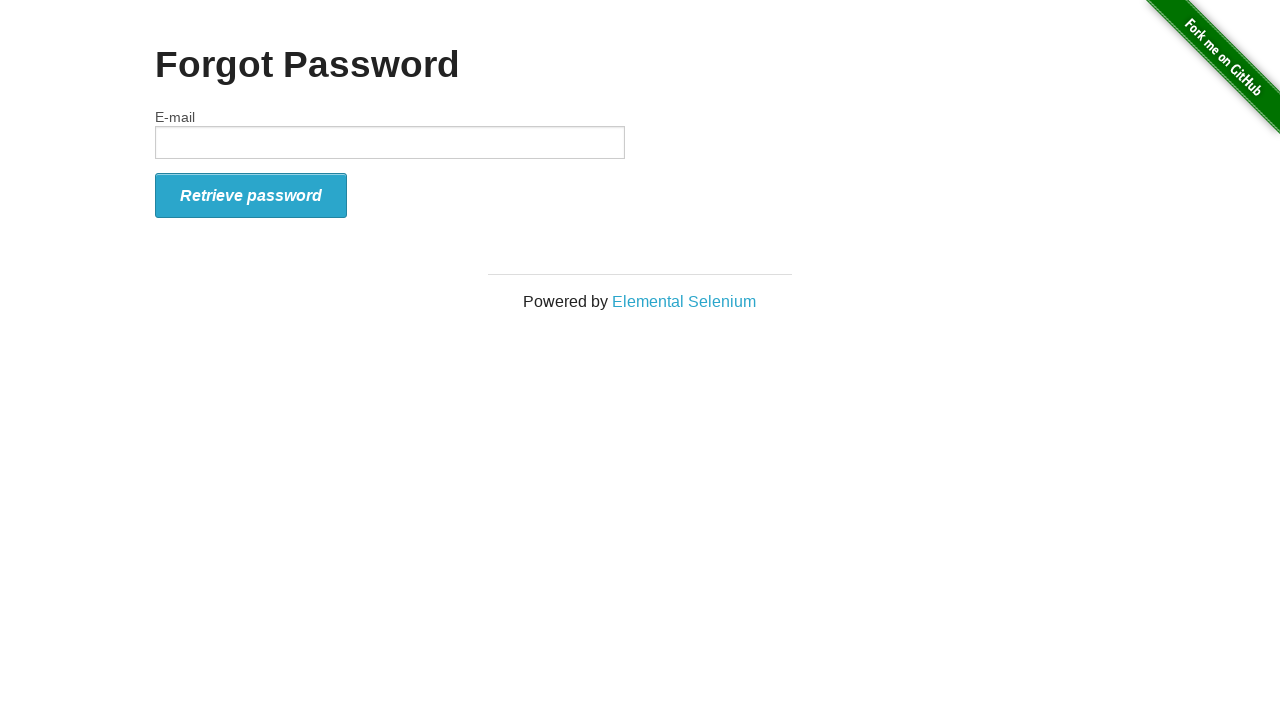

Clicked the submit button on forgot password form at (251, 195) on button
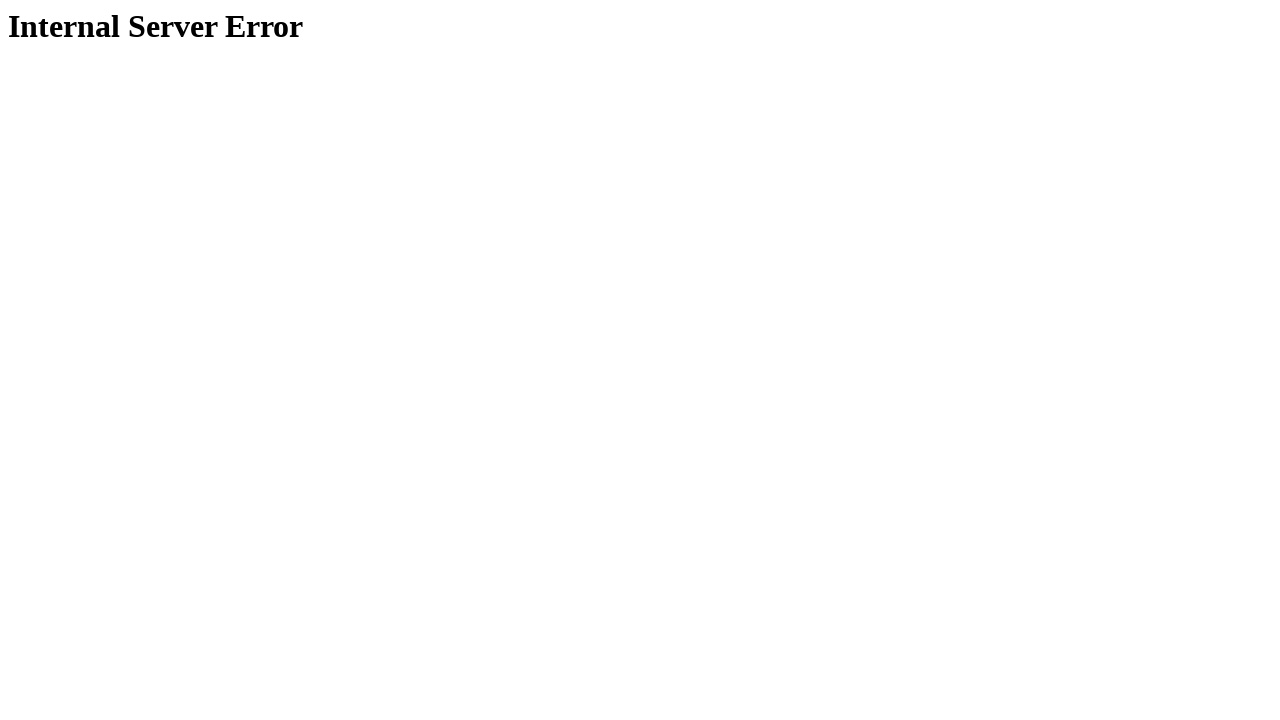

Waited 3 seconds for action to complete
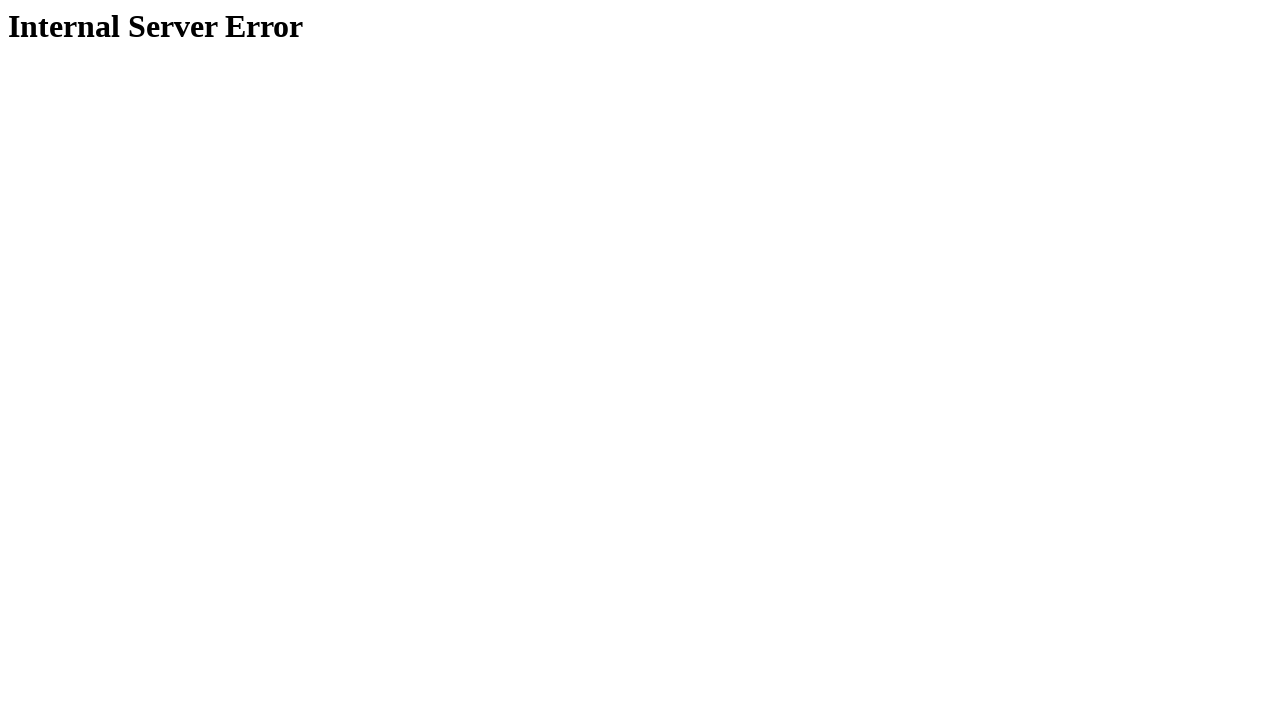

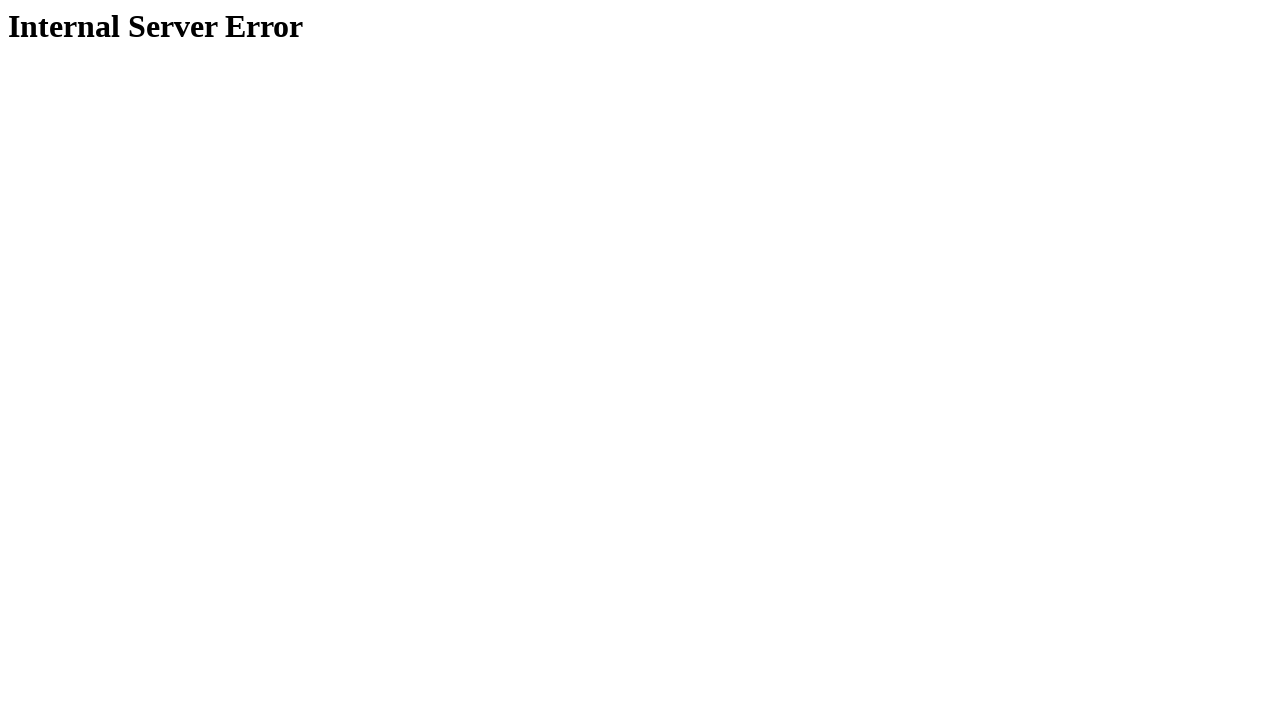